Tests radio button functionality by verifying it's enabled, clicking it, and verifying it becomes selected

Starting URL: https://getbootstrap.com/docs/5.0/forms/checks-radios/

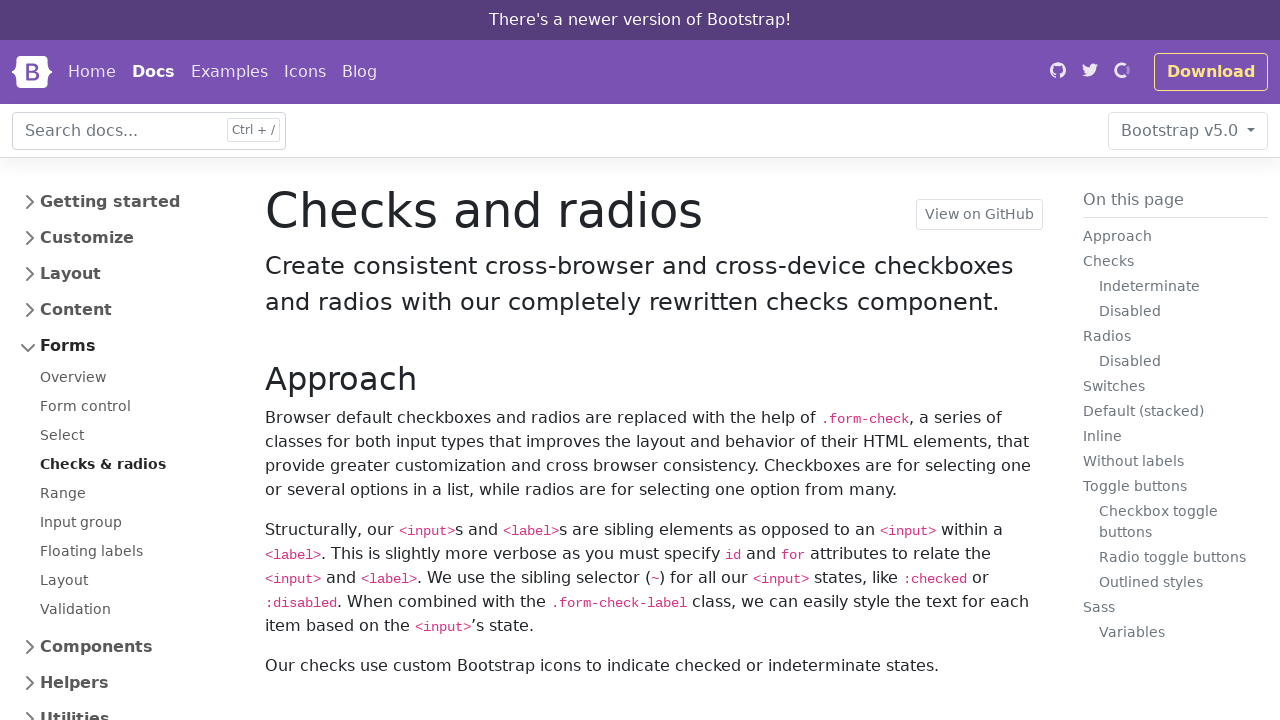

Located radio button with ID flexRadioDefault1
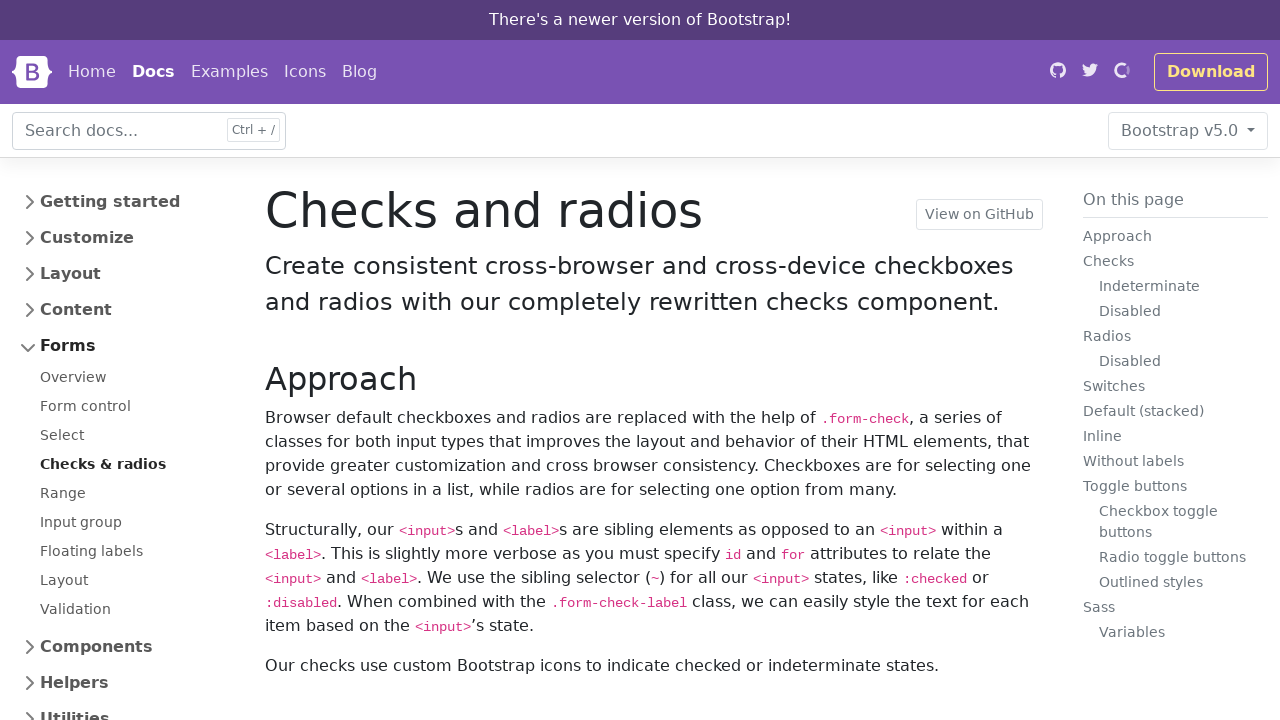

Verified radio button is enabled
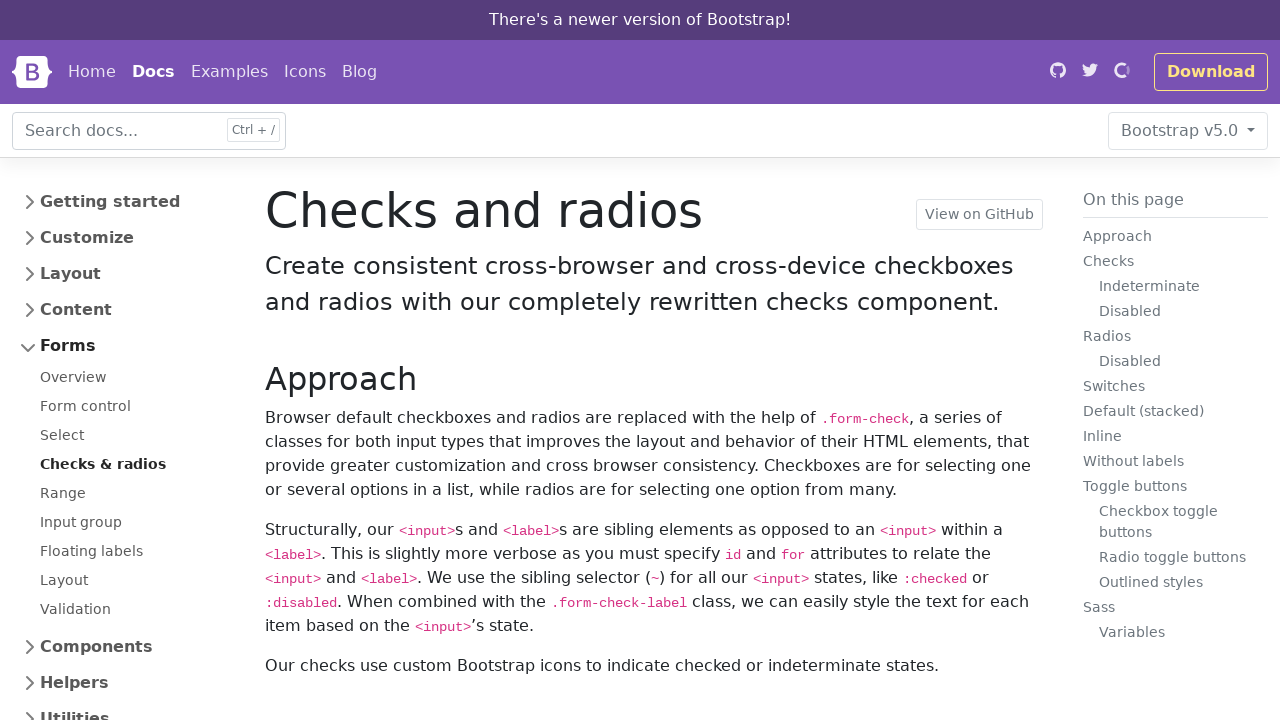

Clicked the radio button at (298, 392) on #flexRadioDefault1
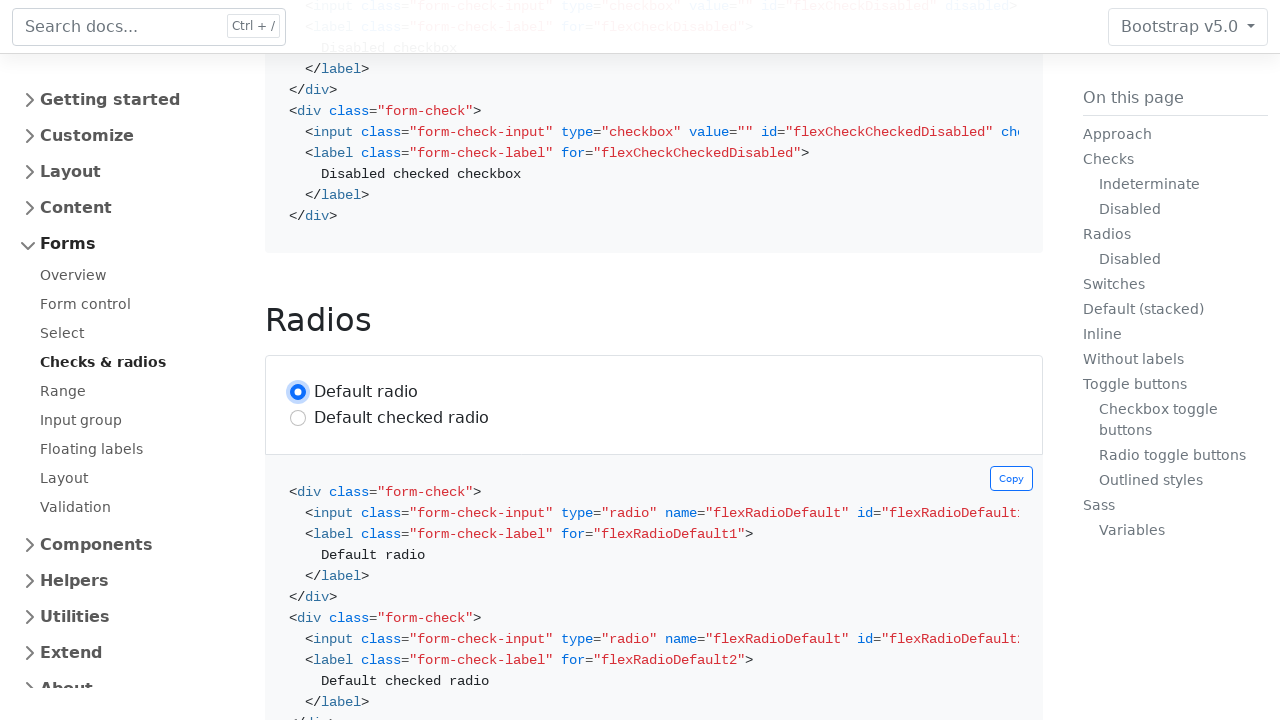

Verified radio button is now selected
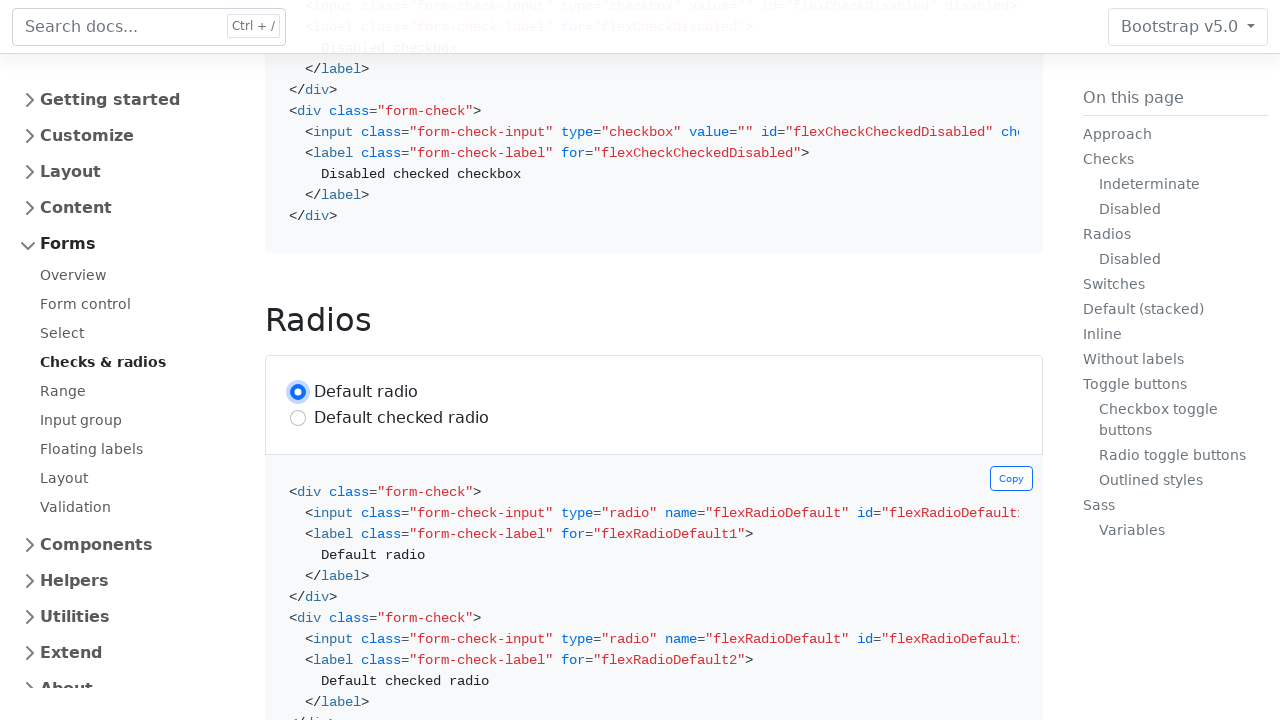

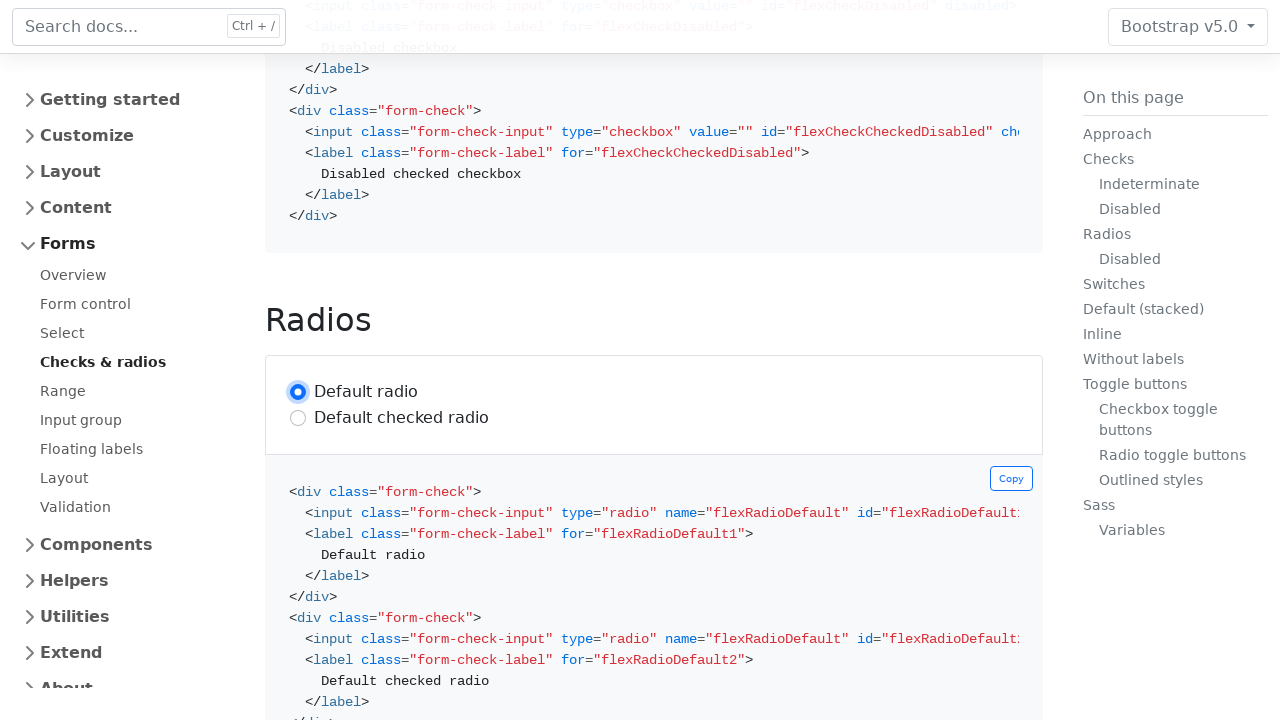